Tests input text field by entering "Hello World!!" and verifying the value is correctly set

Starting URL: https://antoniotrindade.com.br/treinoautomacao/elementsweb.html

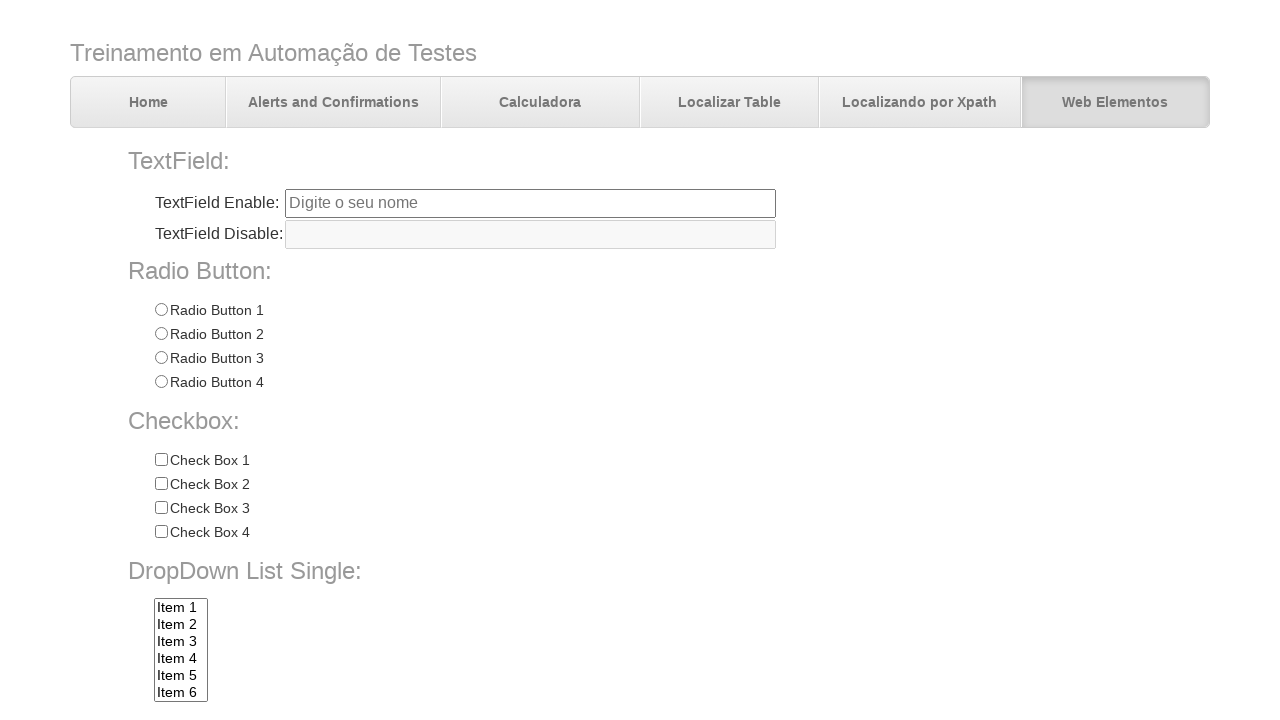

Navigated to elements web test page
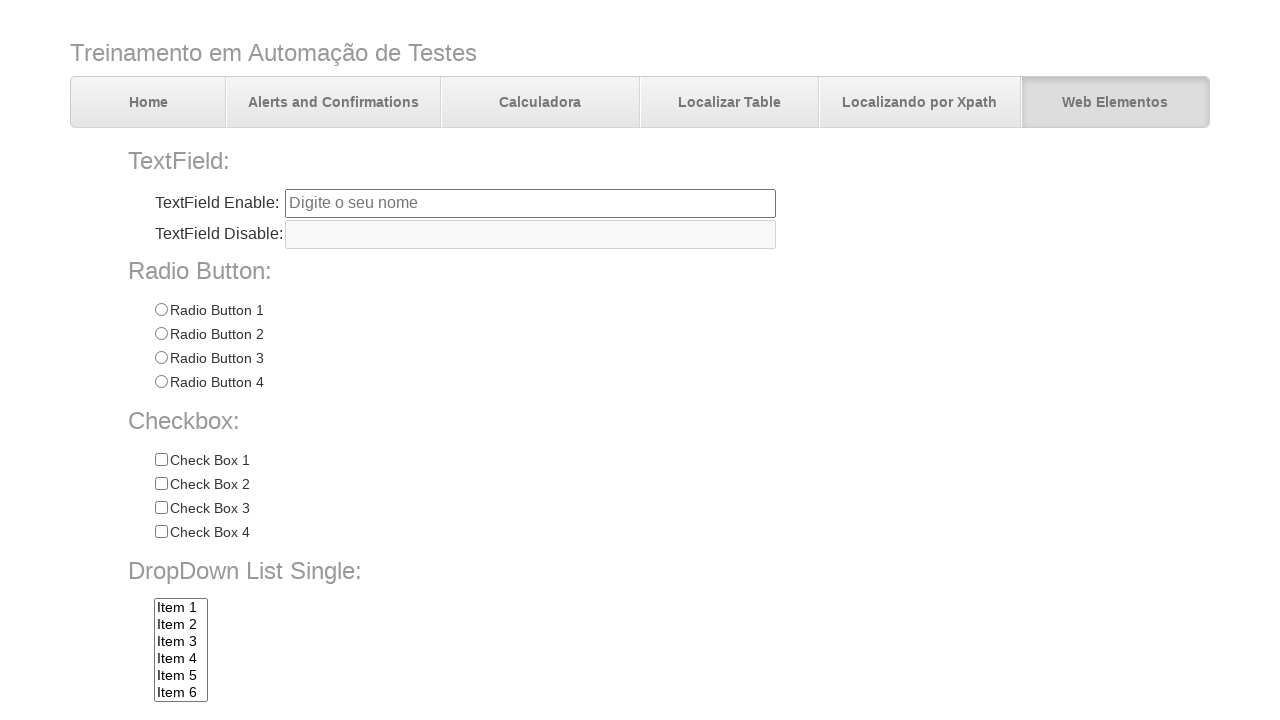

Filled text field with 'Hello World!!' on input[name='txtbox1']
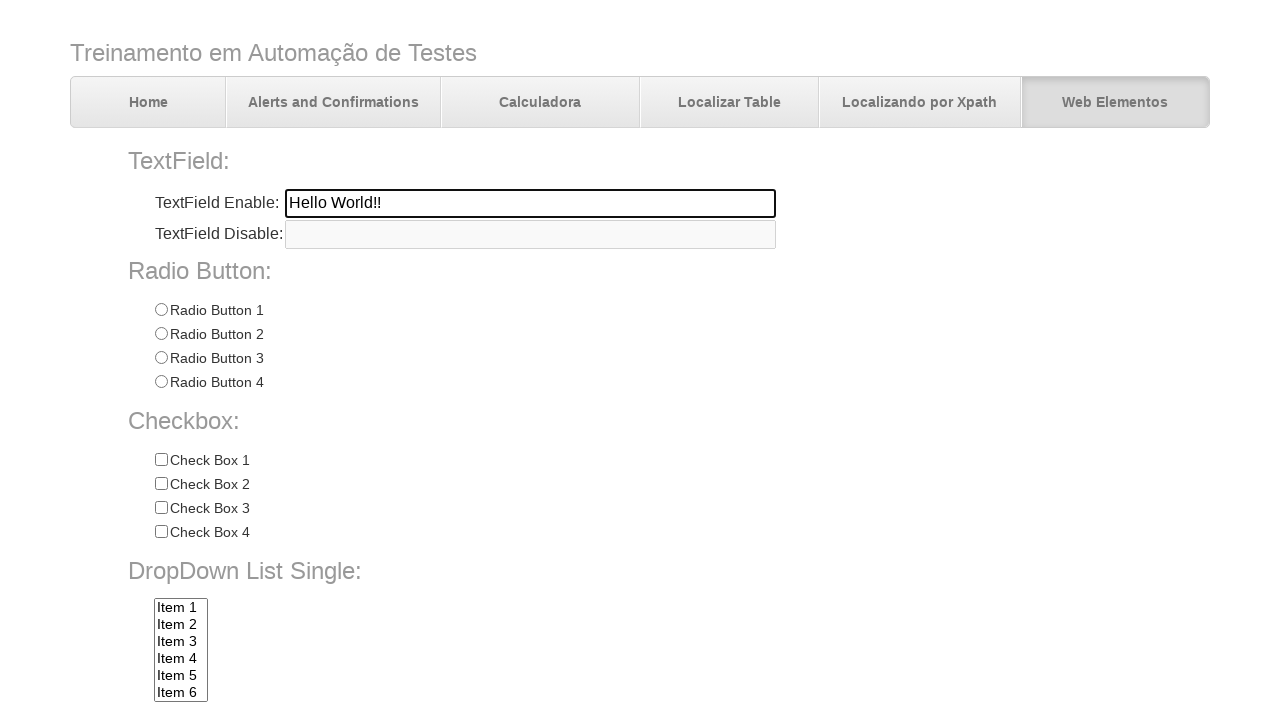

Verified text field contains 'Hello World!!'
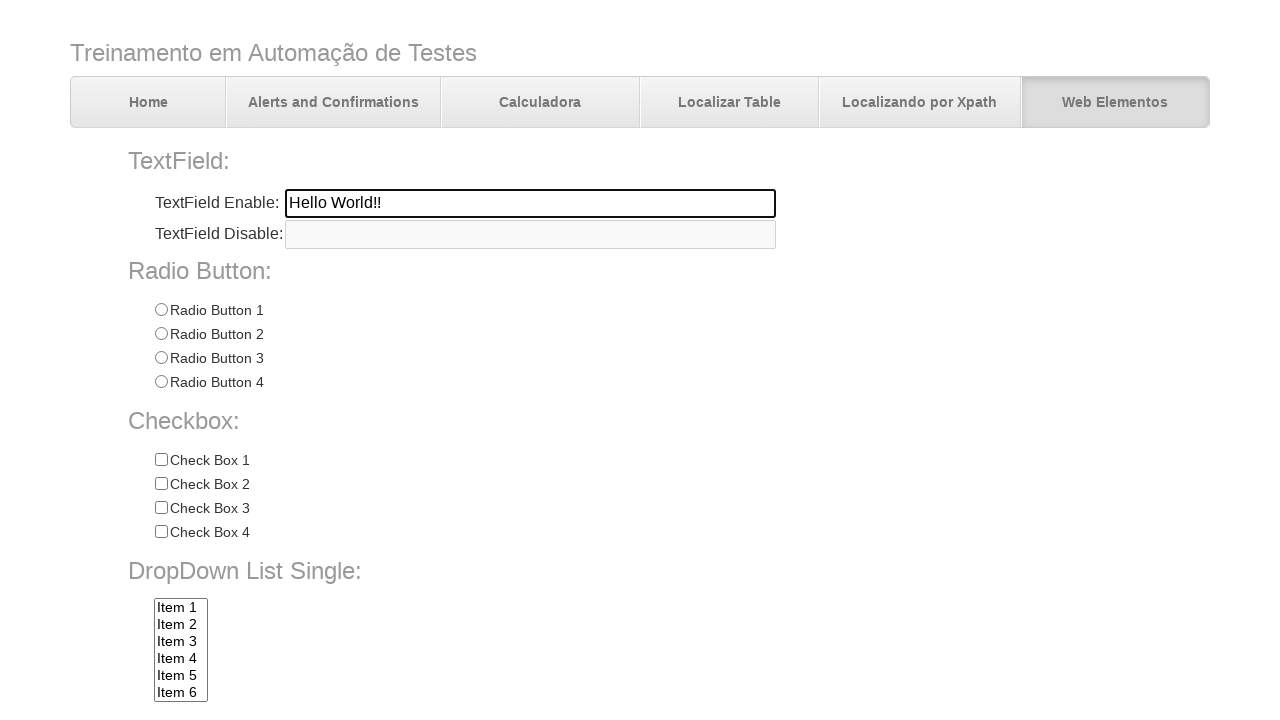

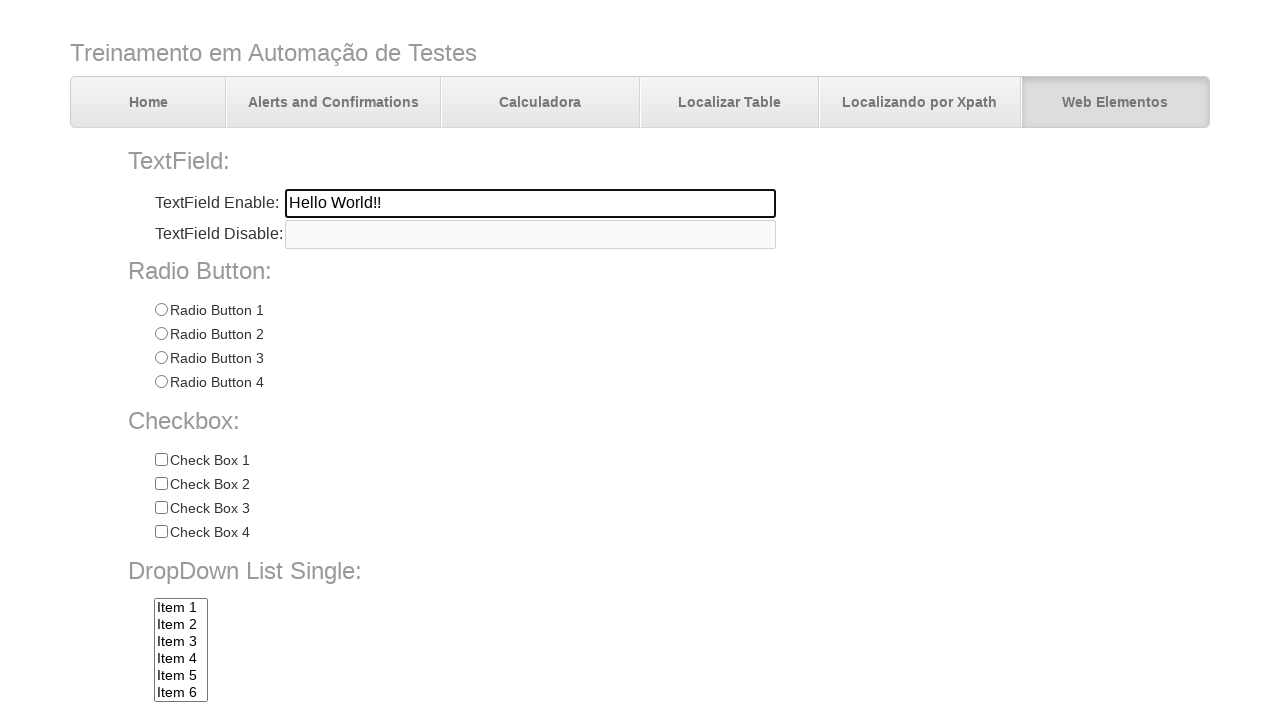